Tests search functionality on SeleniumBase documentation by searching for "SeleniumBase Commander", clicking on the result containing "Commander", and verifying the page title contains "GUI / Commander"

Starting URL: https://seleniumbase.io/help_docs/how_it_works/

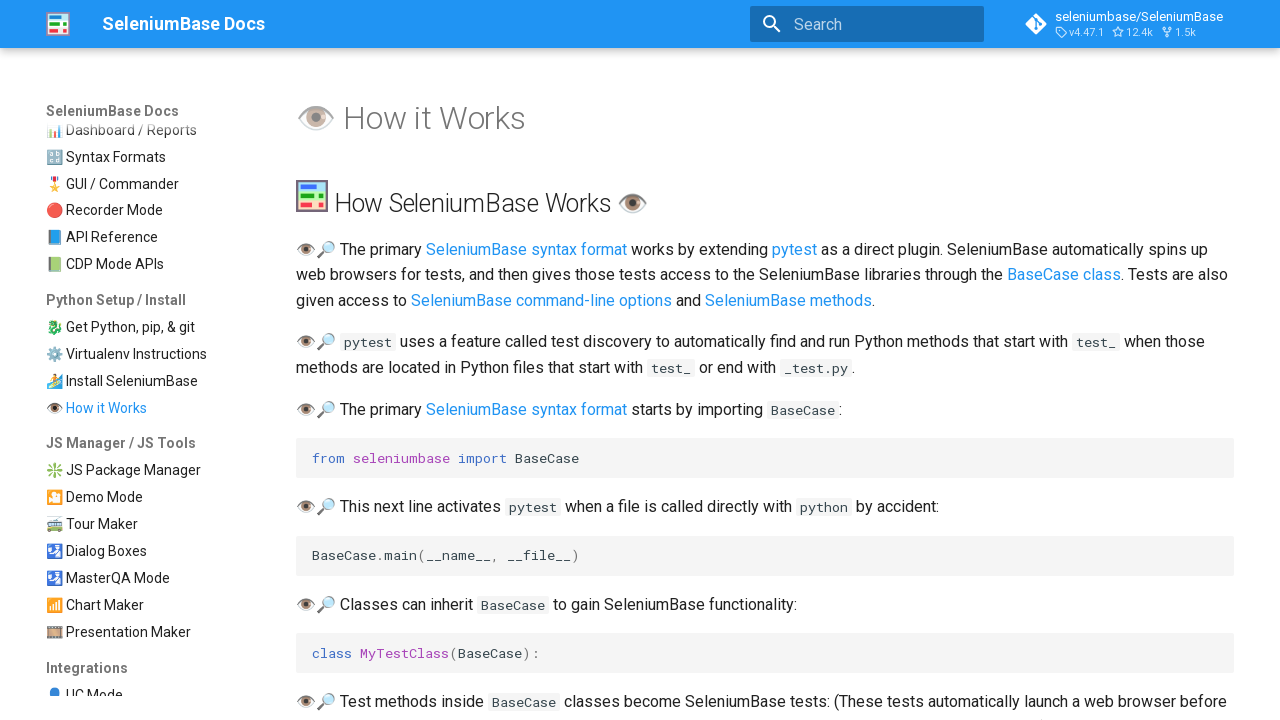

Filled search box with 'SeleniumBase Commander' on [aria-label="Search"]
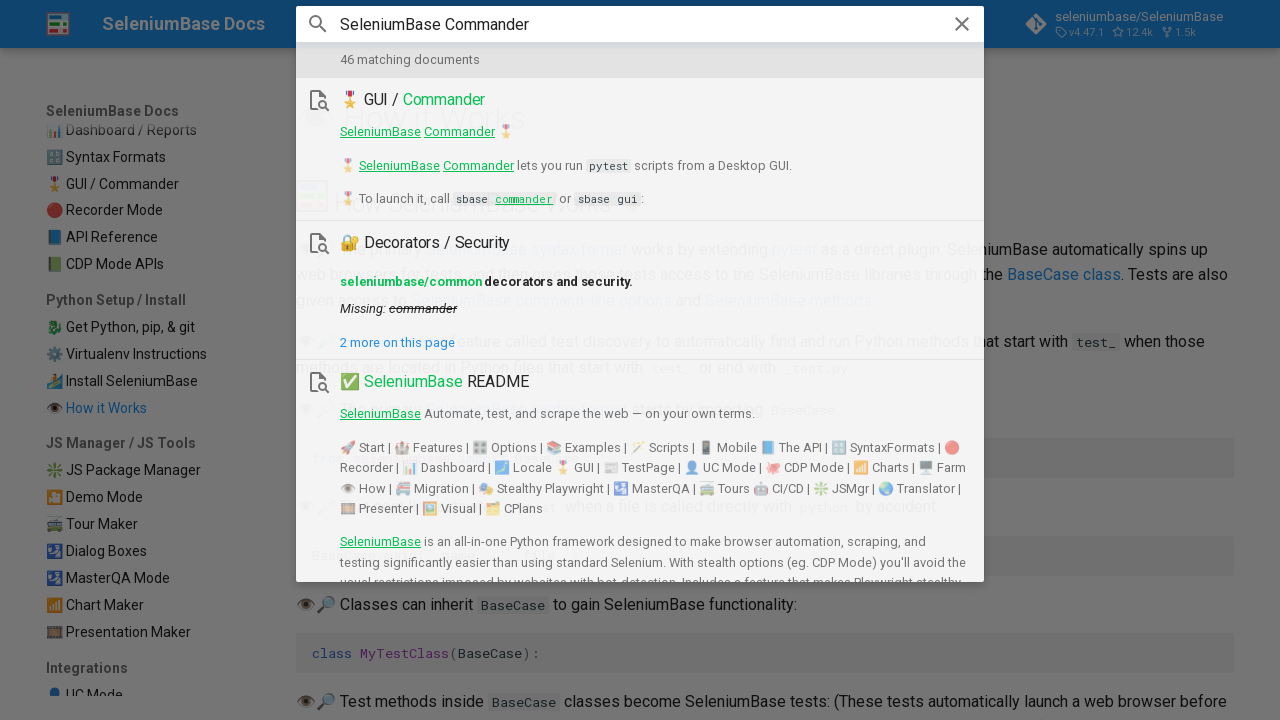

Clicked search result containing 'Commander' at (444, 100) on mark:has-text("Commander")
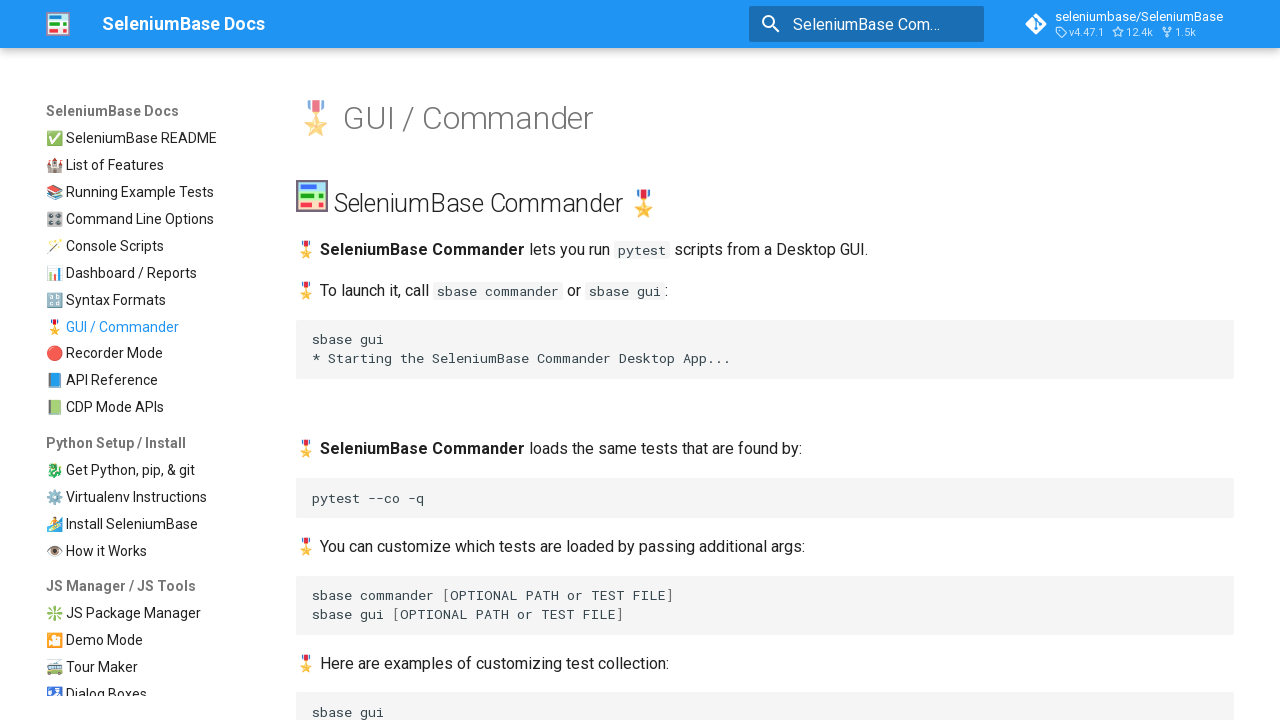

Verified page title contains 'GUI / Commander'
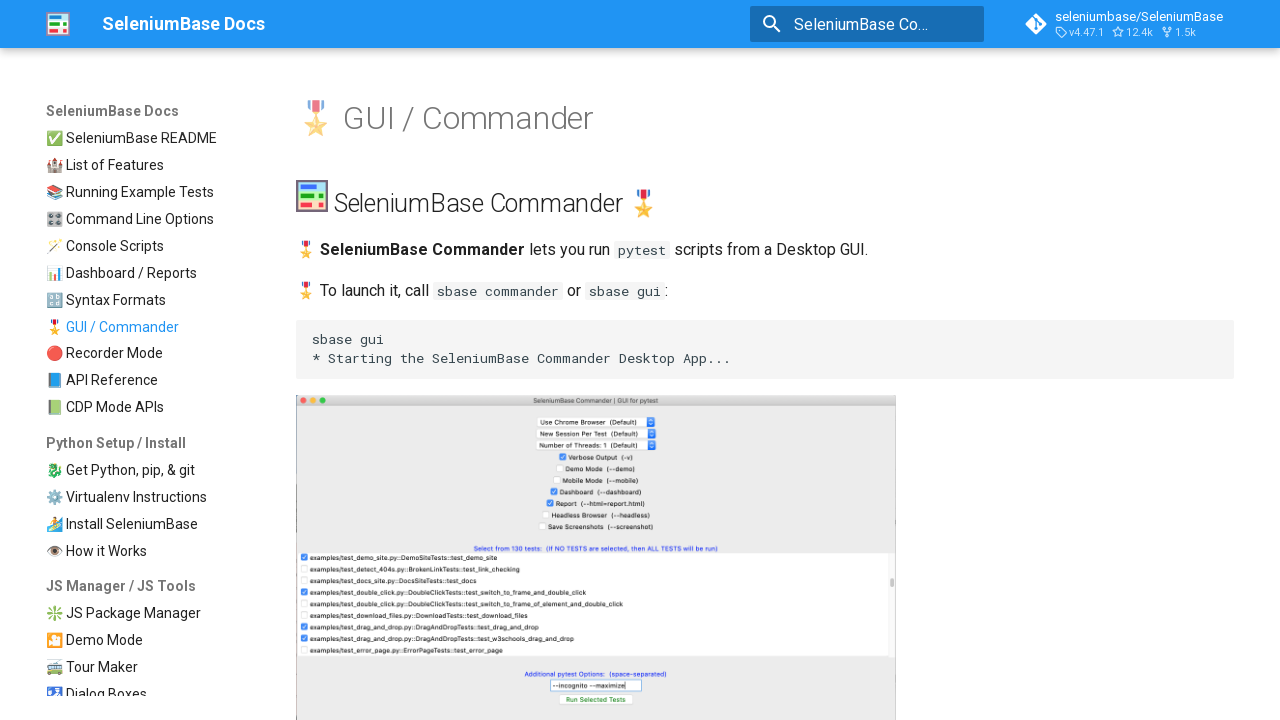

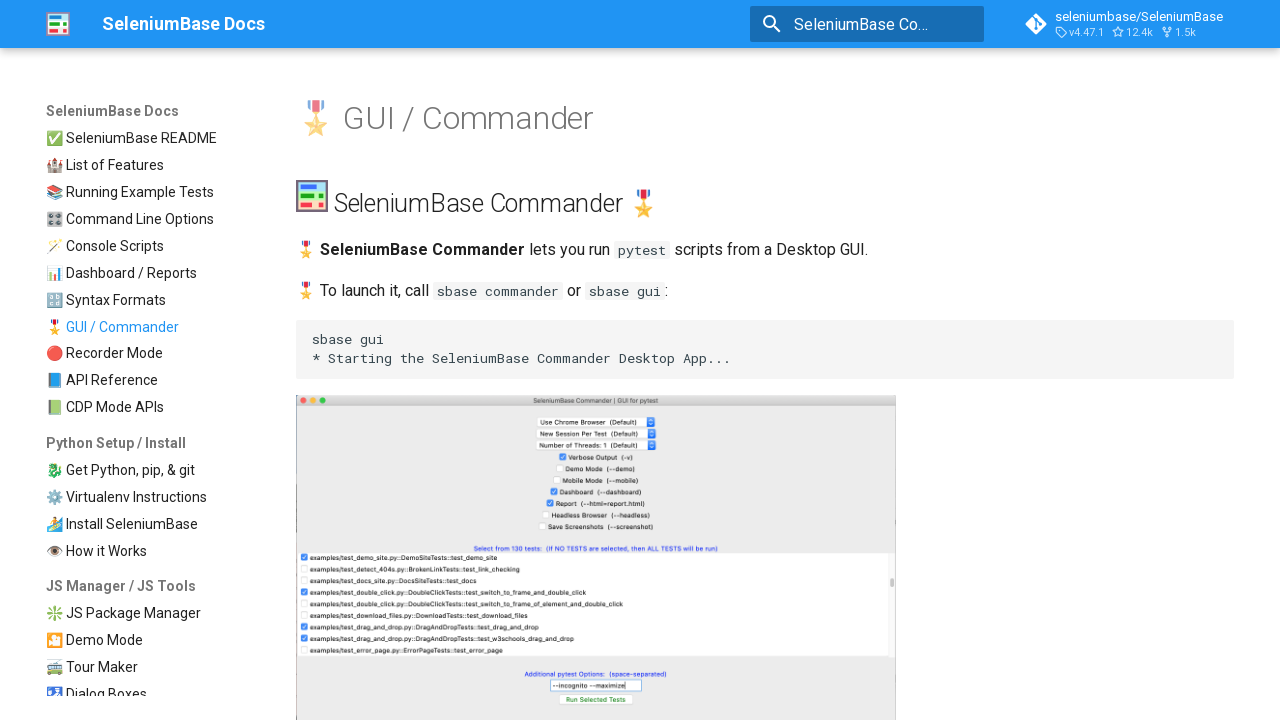